Tests date picker functionality on SpiceJet booking page by setting a departure date value using JavaScript execution

Starting URL: https://www.spicejet.com/

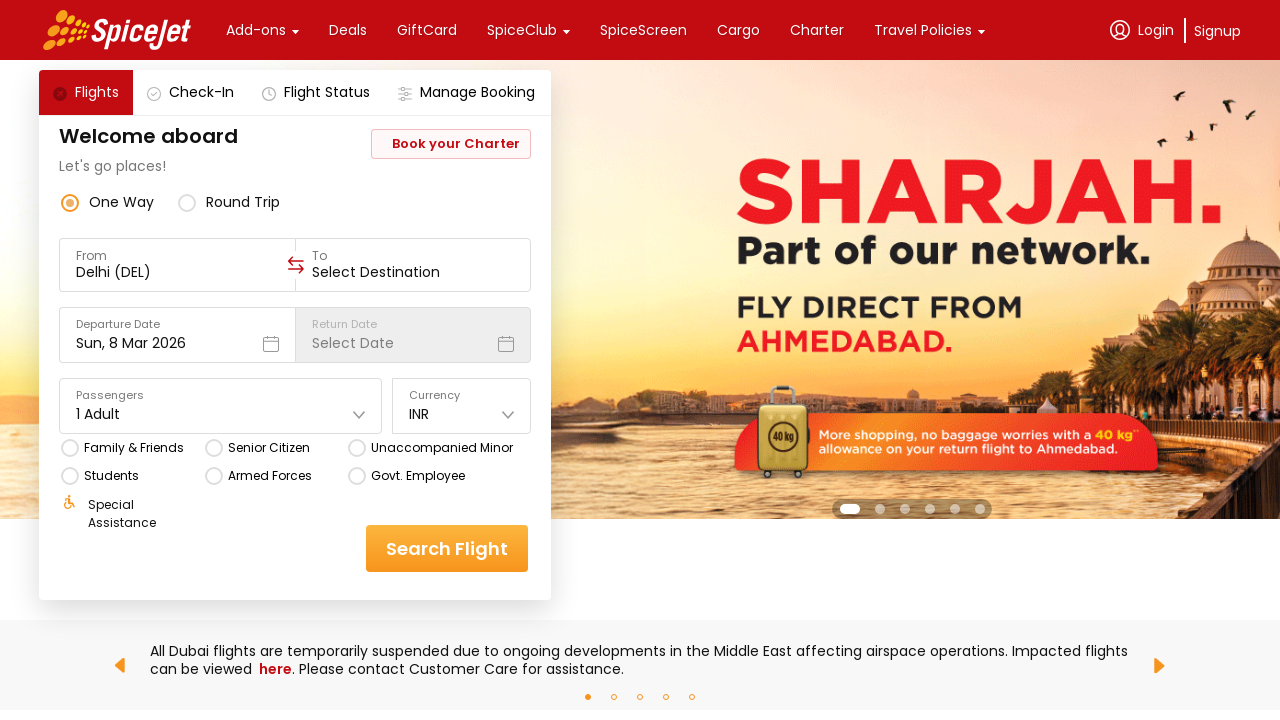

Waited for page to load with networkidle state
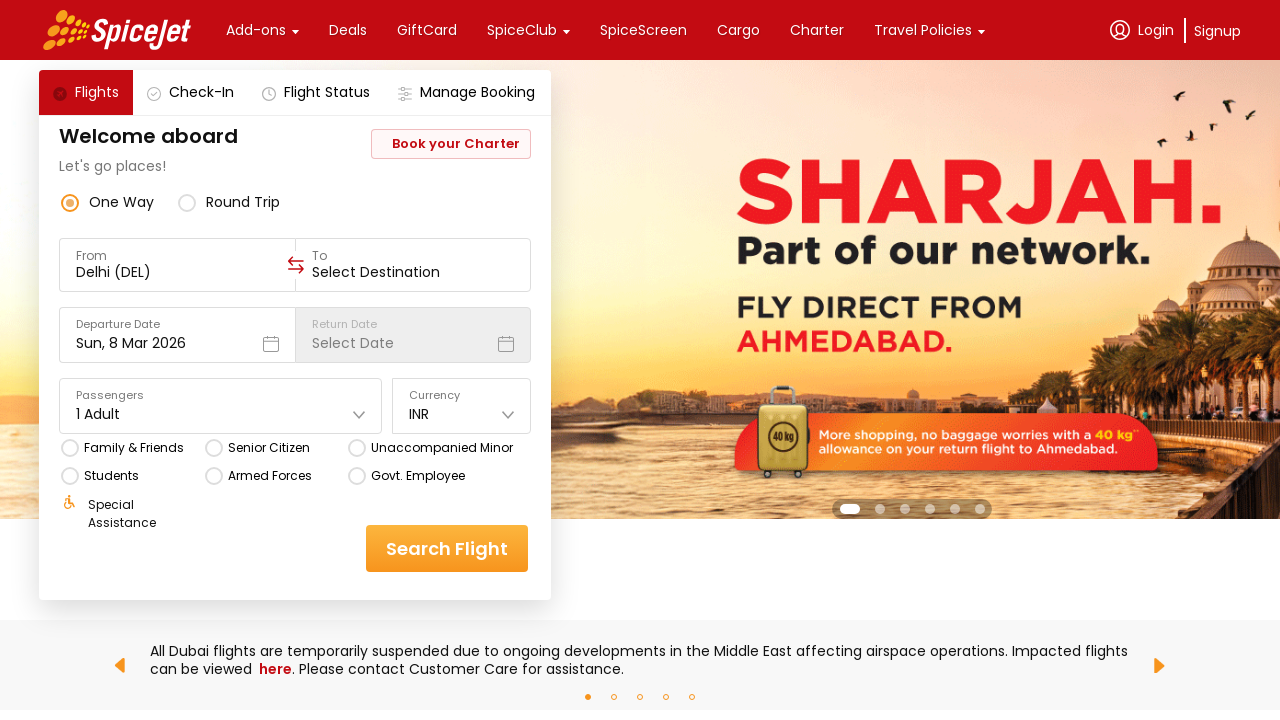

Executed JavaScript to set departure date value to '08/07'
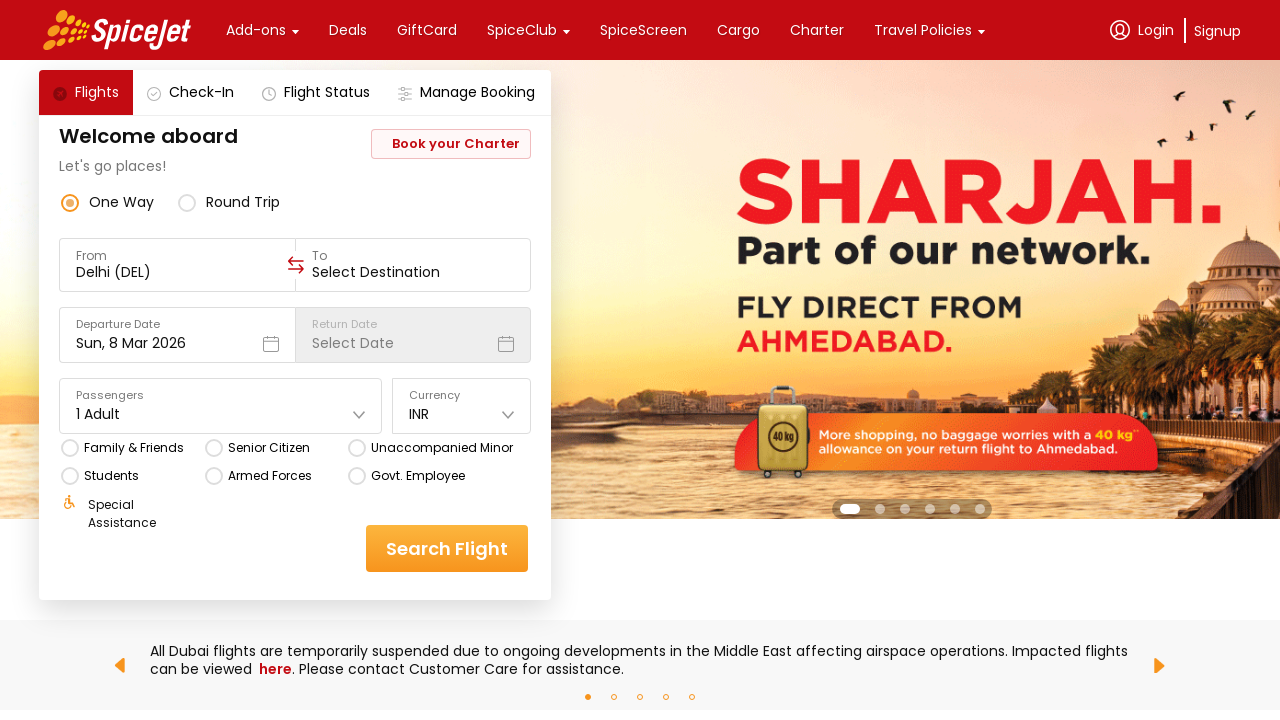

Waited 2000ms for dynamic content to load
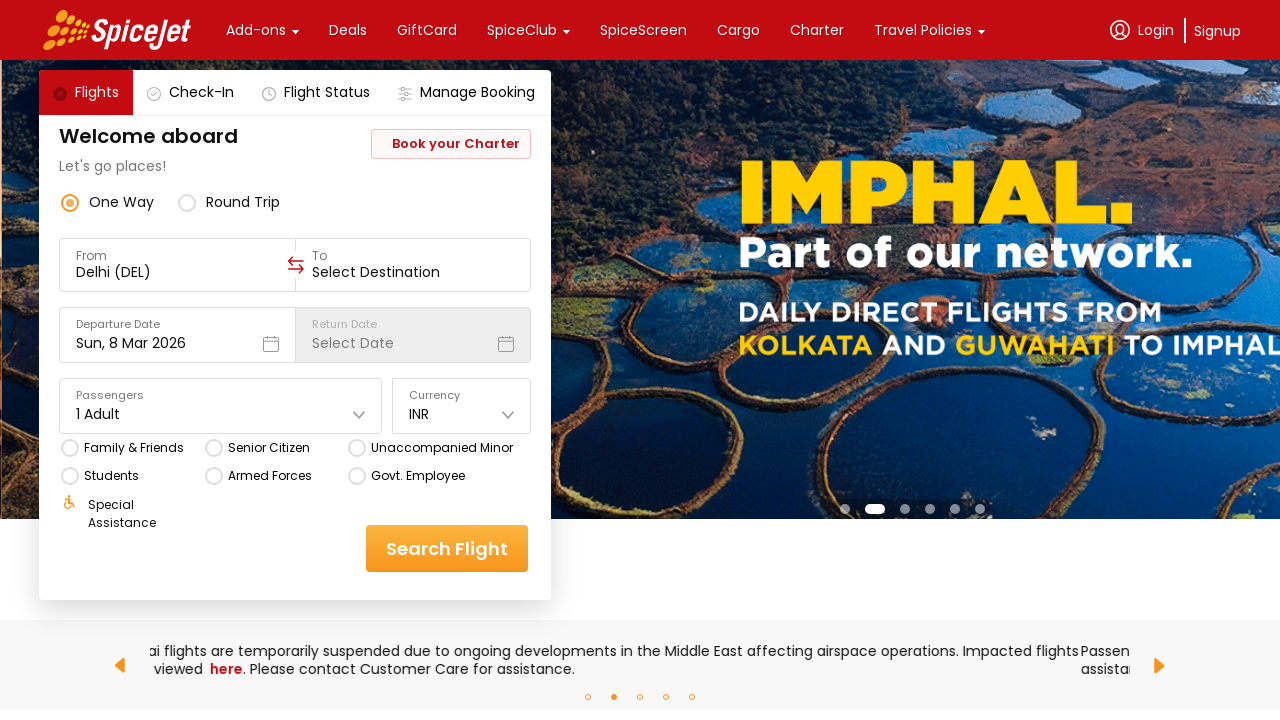

Executed JavaScript to set date input to '15/03/2025' and dispatched change event
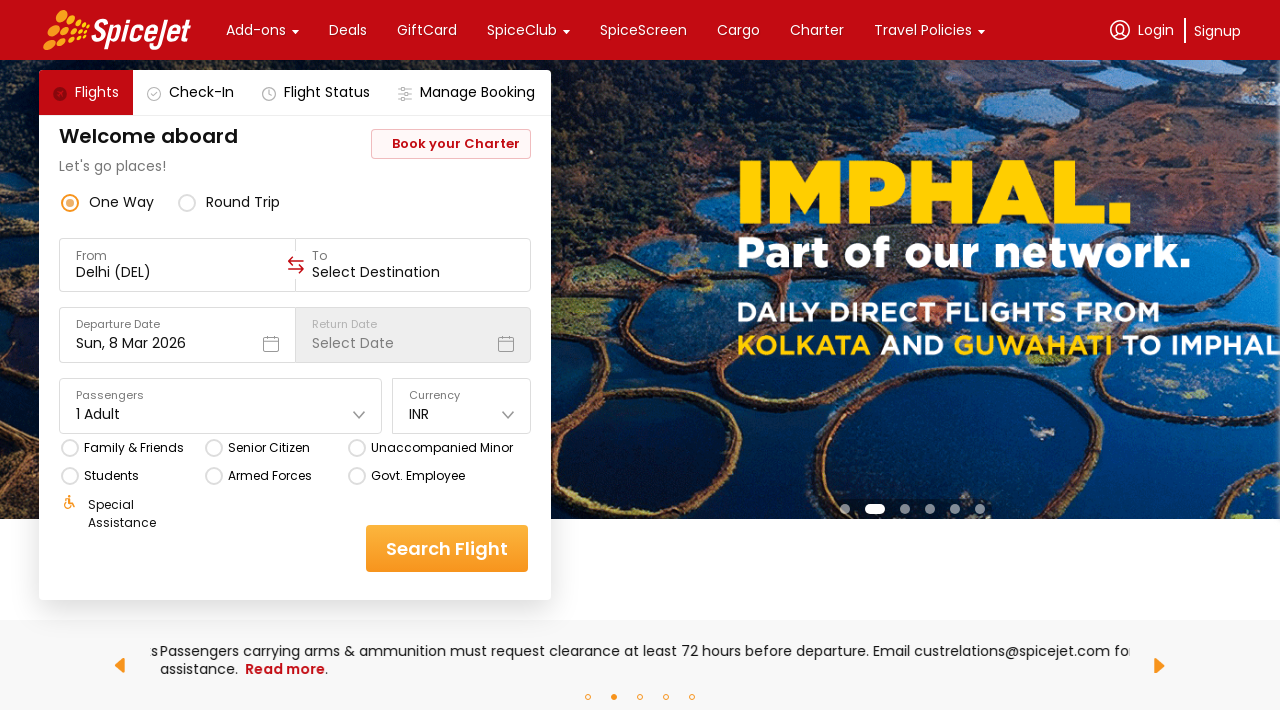

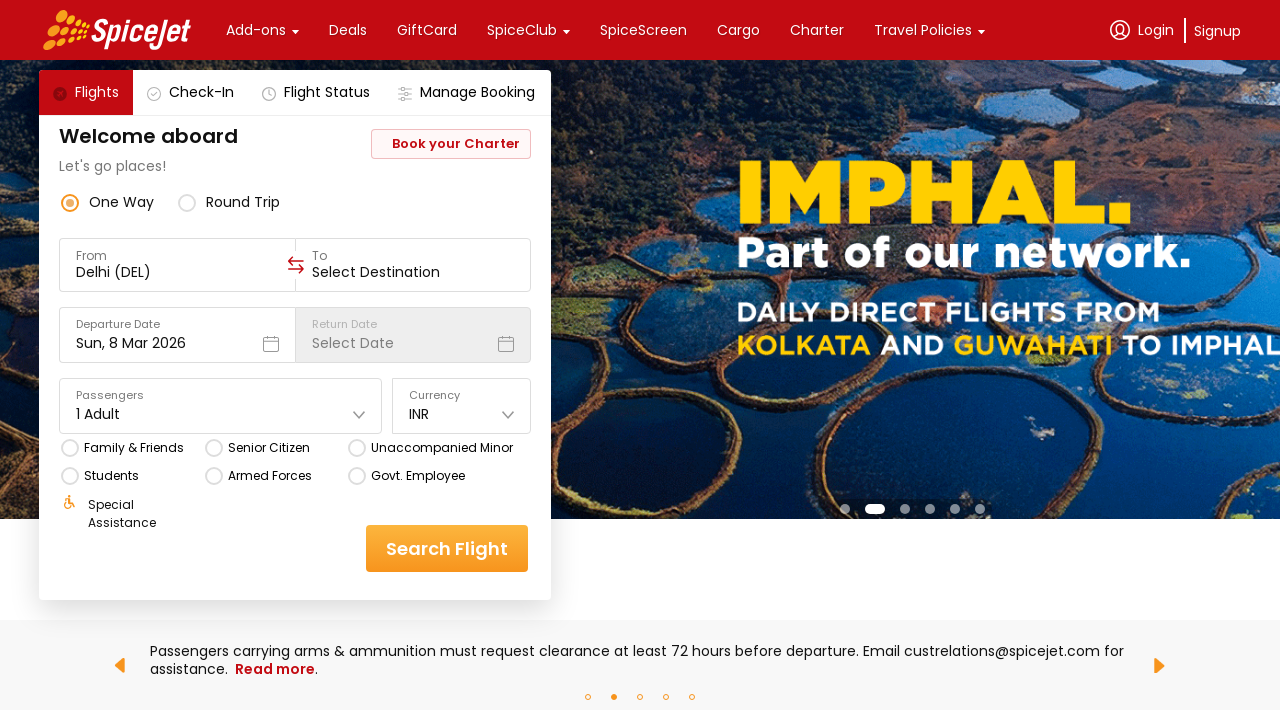